Tests registration form validation when confirm email doesn't match - verifies mismatch error message appears

Starting URL: https://alada.vn/tai-khoan/dang-ky.html

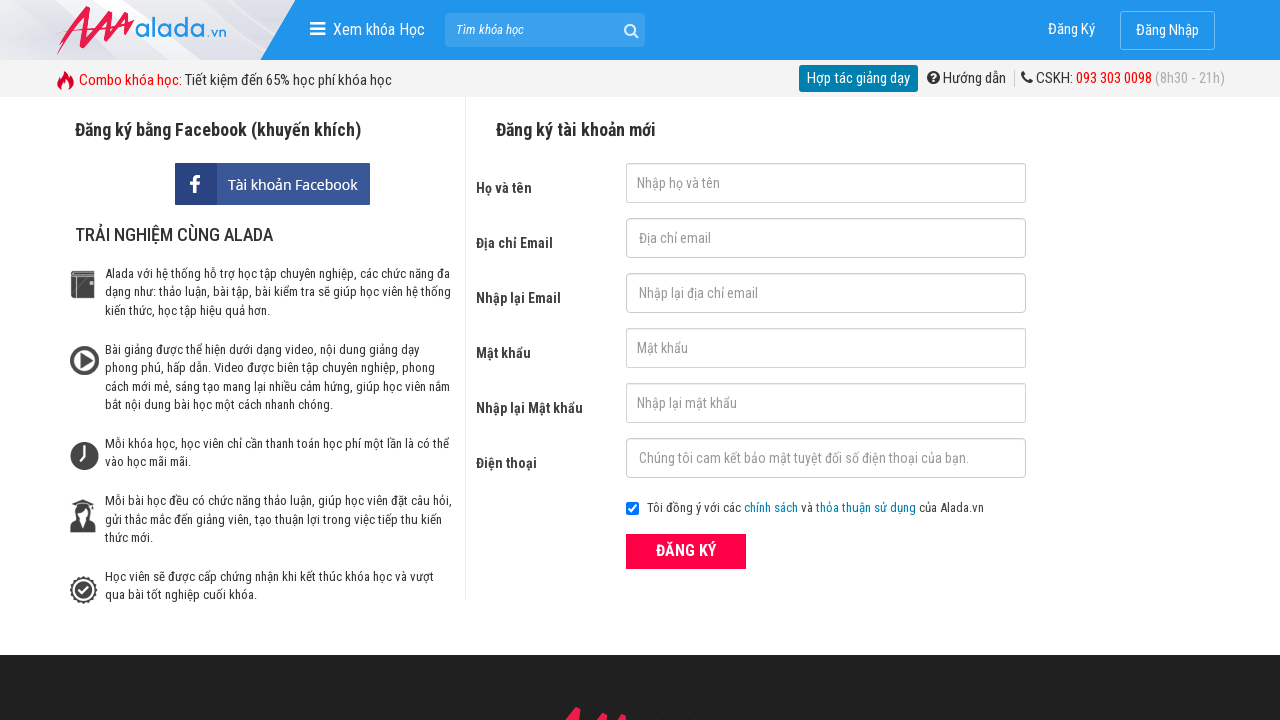

Filled first name field with 'Duyenne' on #txtFirstname
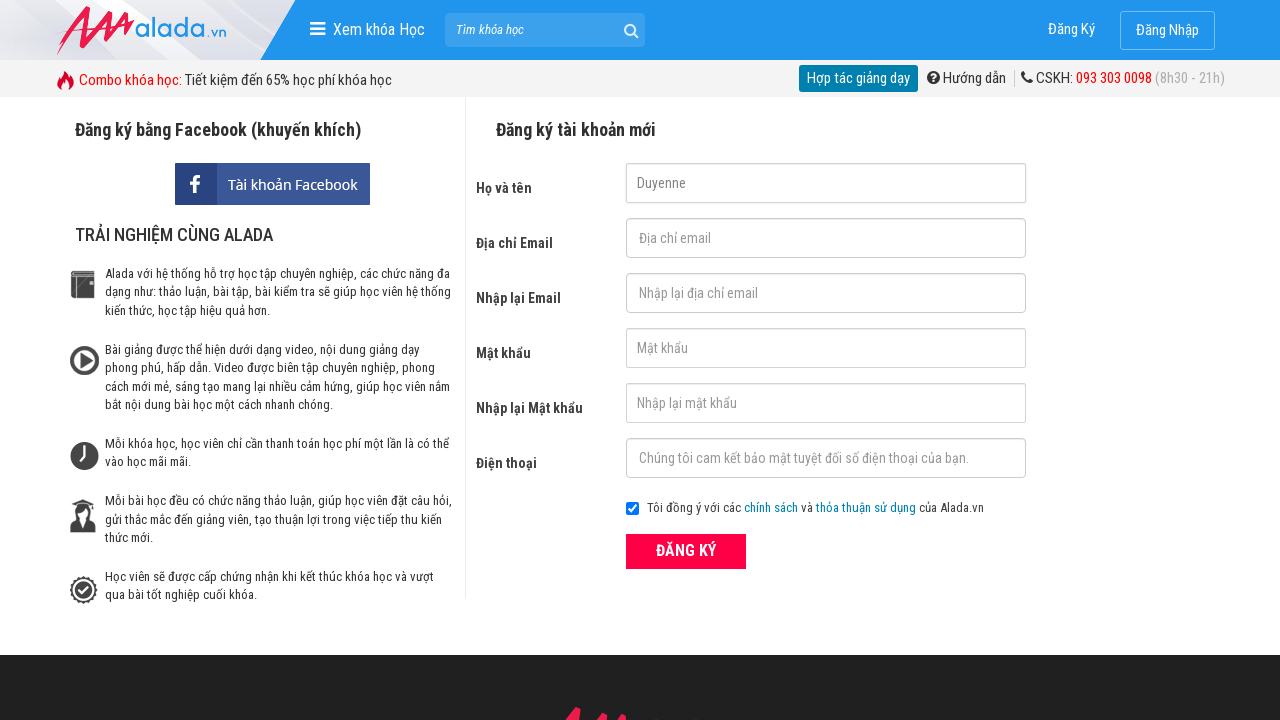

Filled email field with '123@gmail.com' on #txtEmail
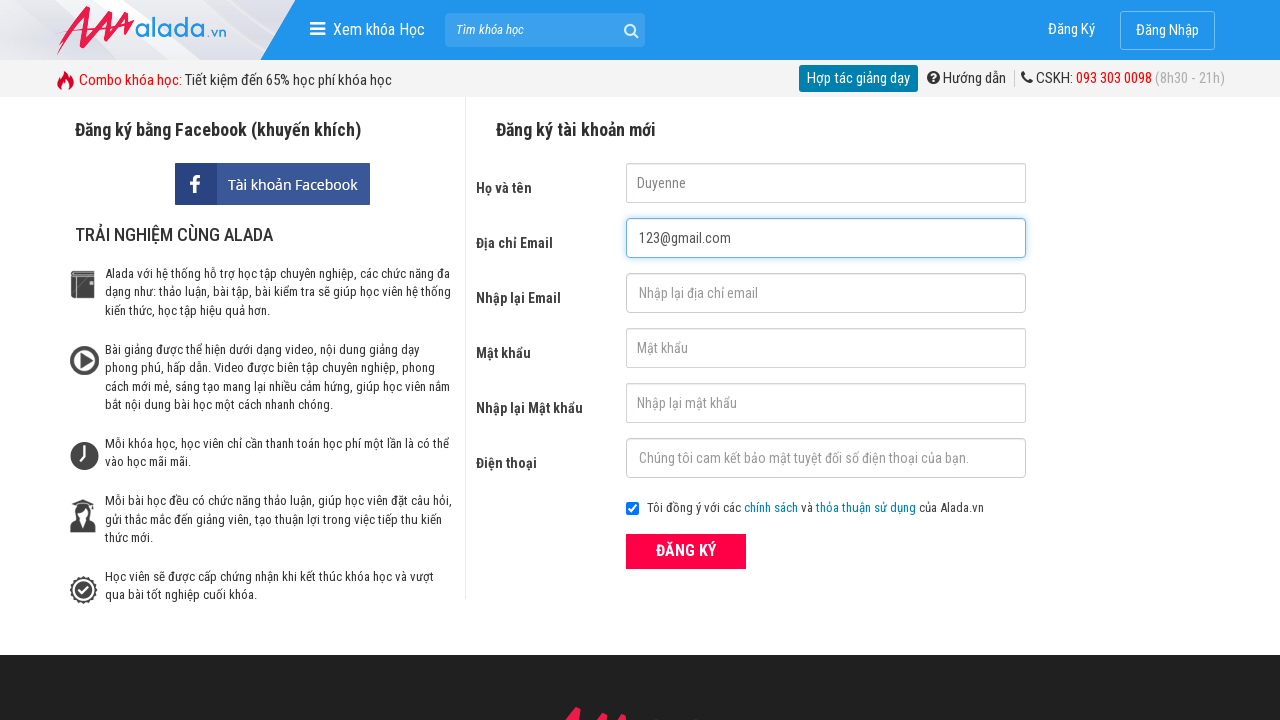

Filled confirm email field with '1234@gmail.com' (intentionally mismatched) on #txtCEmail
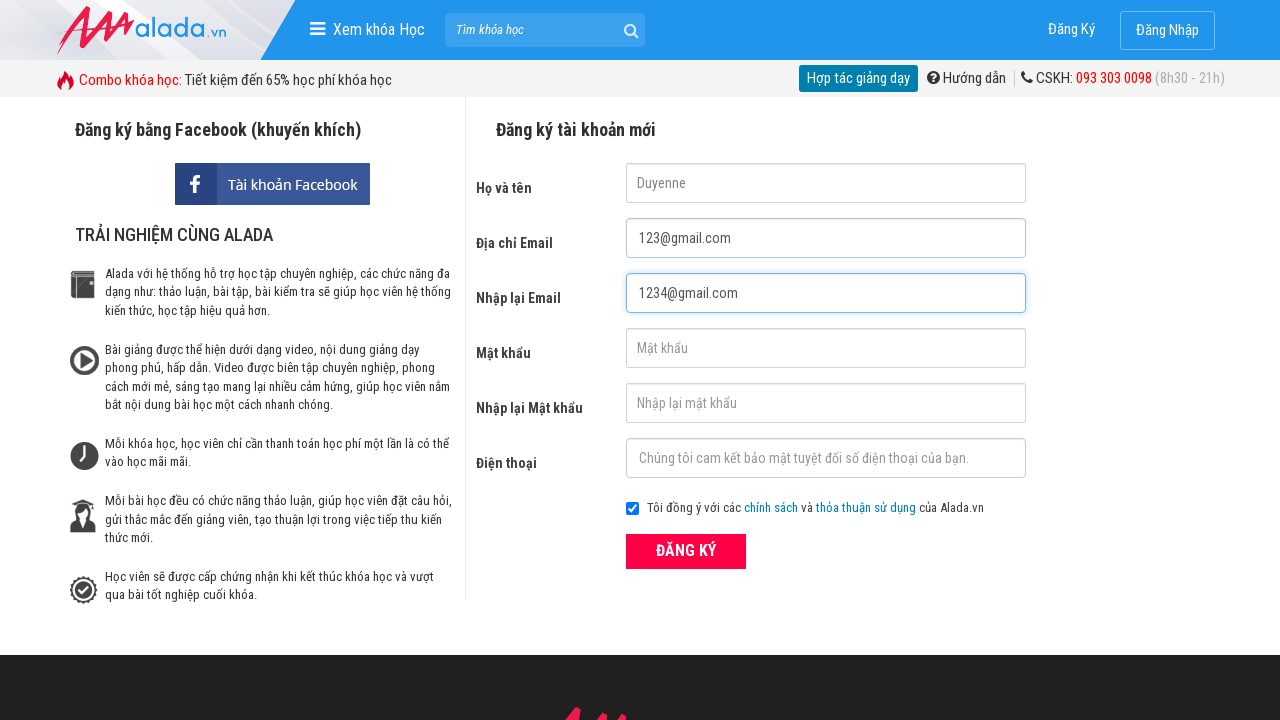

Filled password field with '123456' on #txtPassword
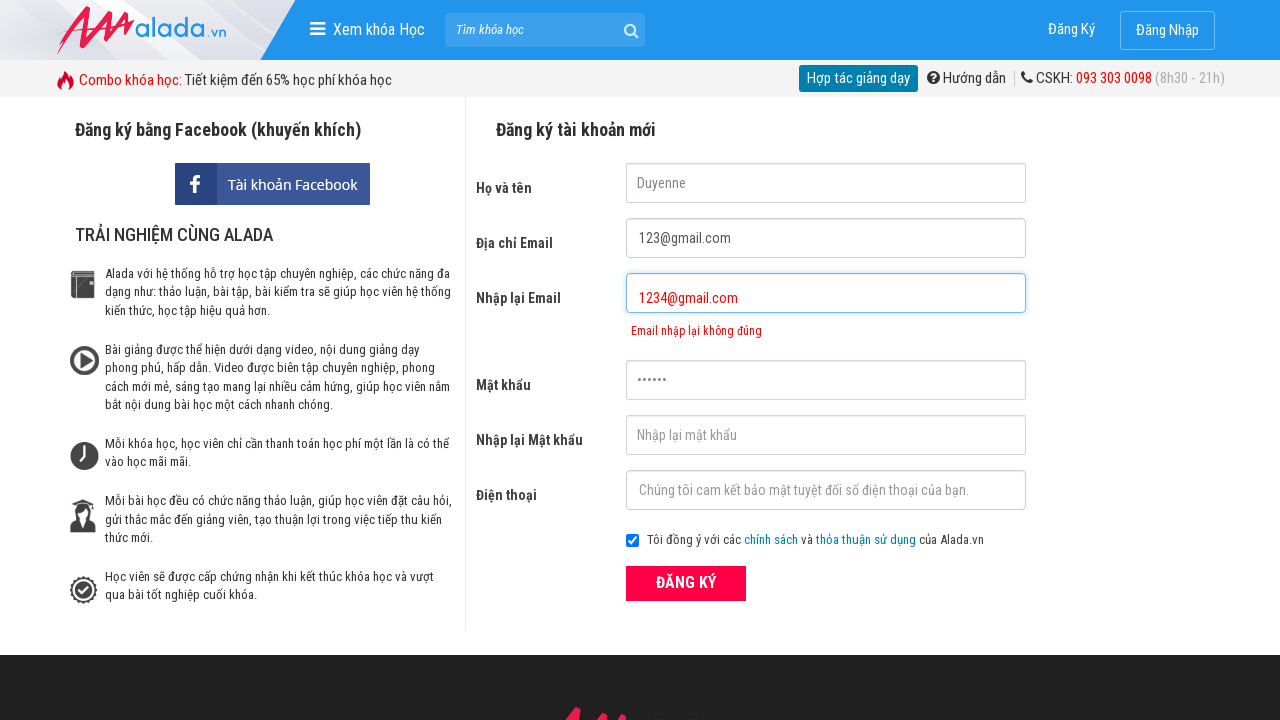

Filled confirm password field with '123456' on #txtCPassword
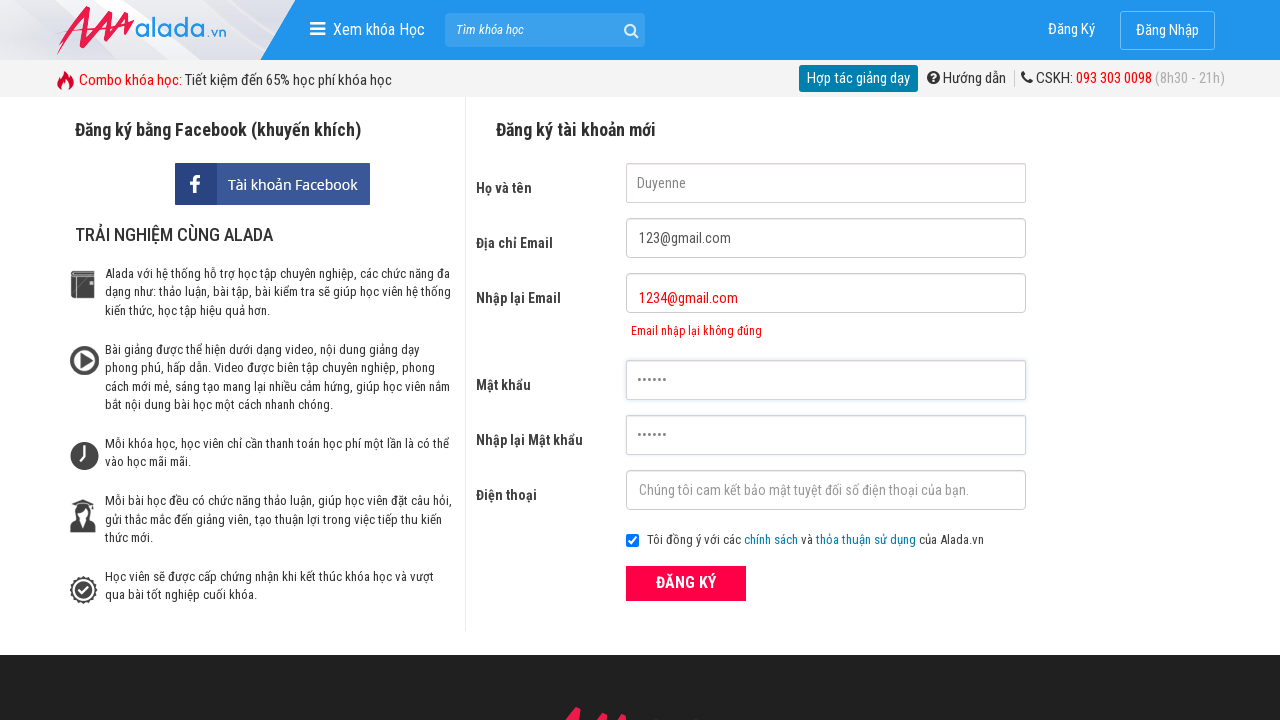

Filled phone field with '0987654321' on #txtPhone
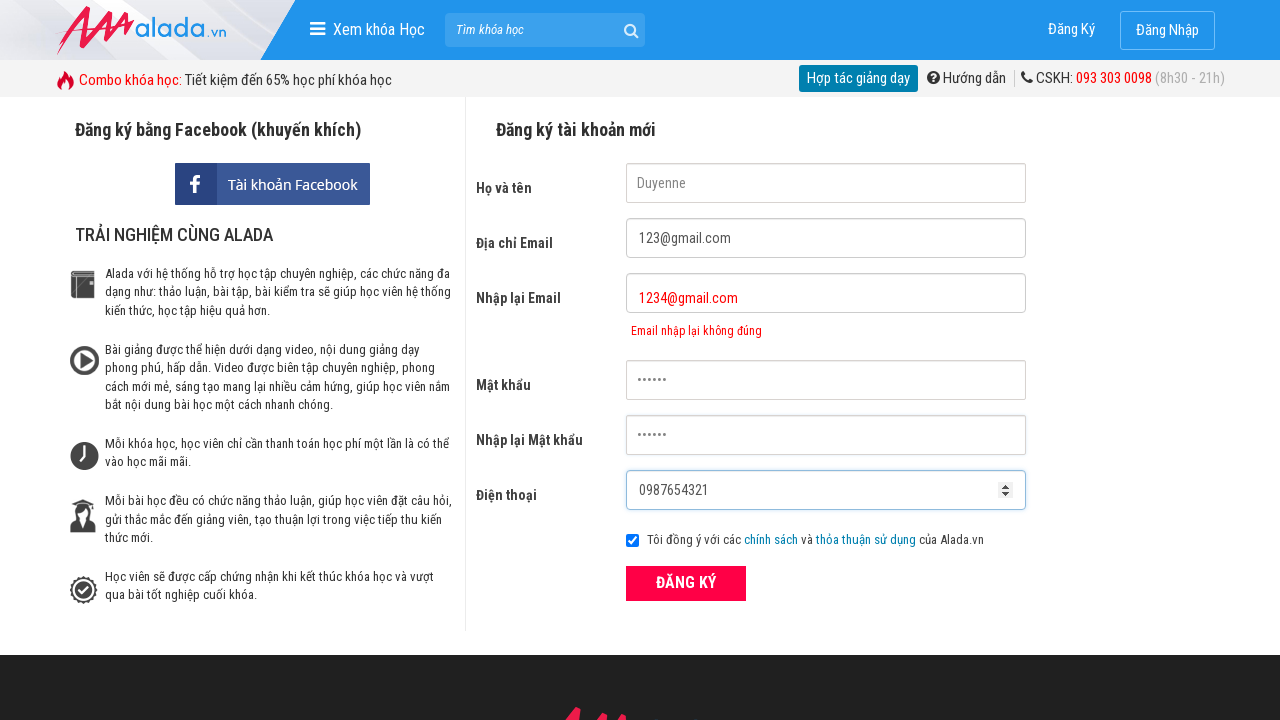

Clicked ĐĂNG KÝ (register) button to submit form at (686, 583) on xpath=//div[@class='form frmRegister']//button[text()='ĐĂNG KÝ']
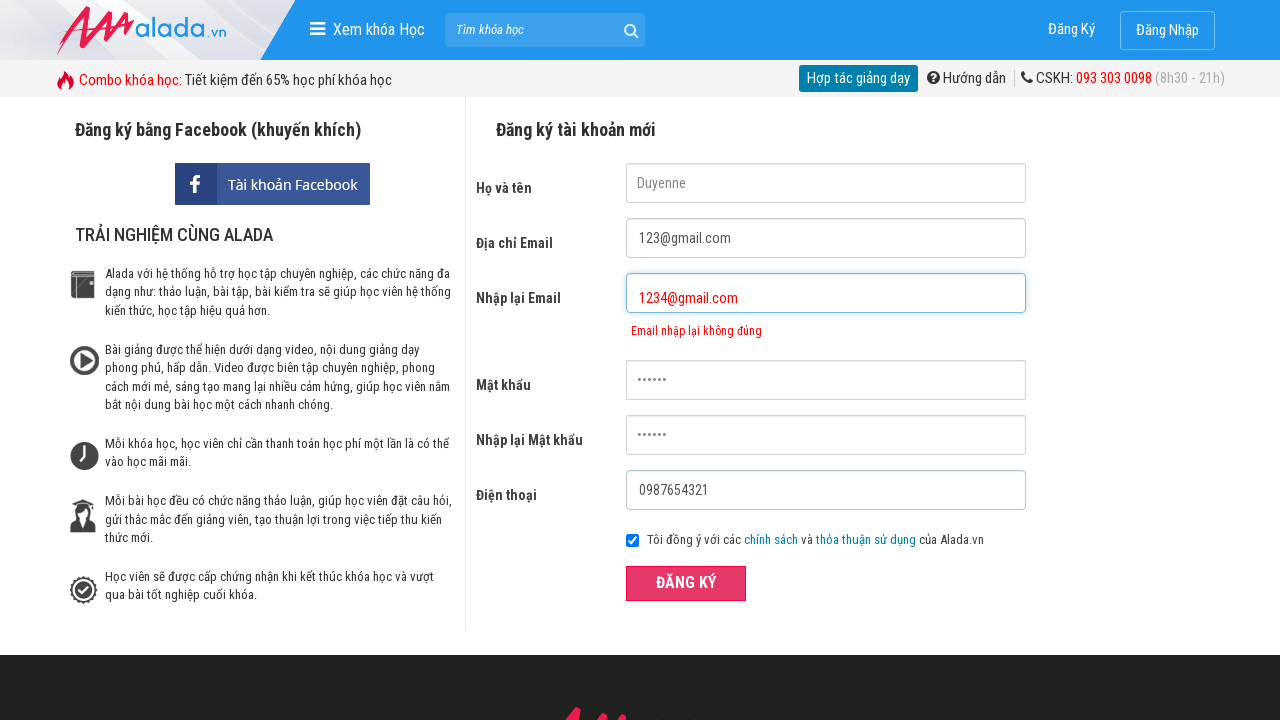

Confirm email error message appeared, validating mismatch detection
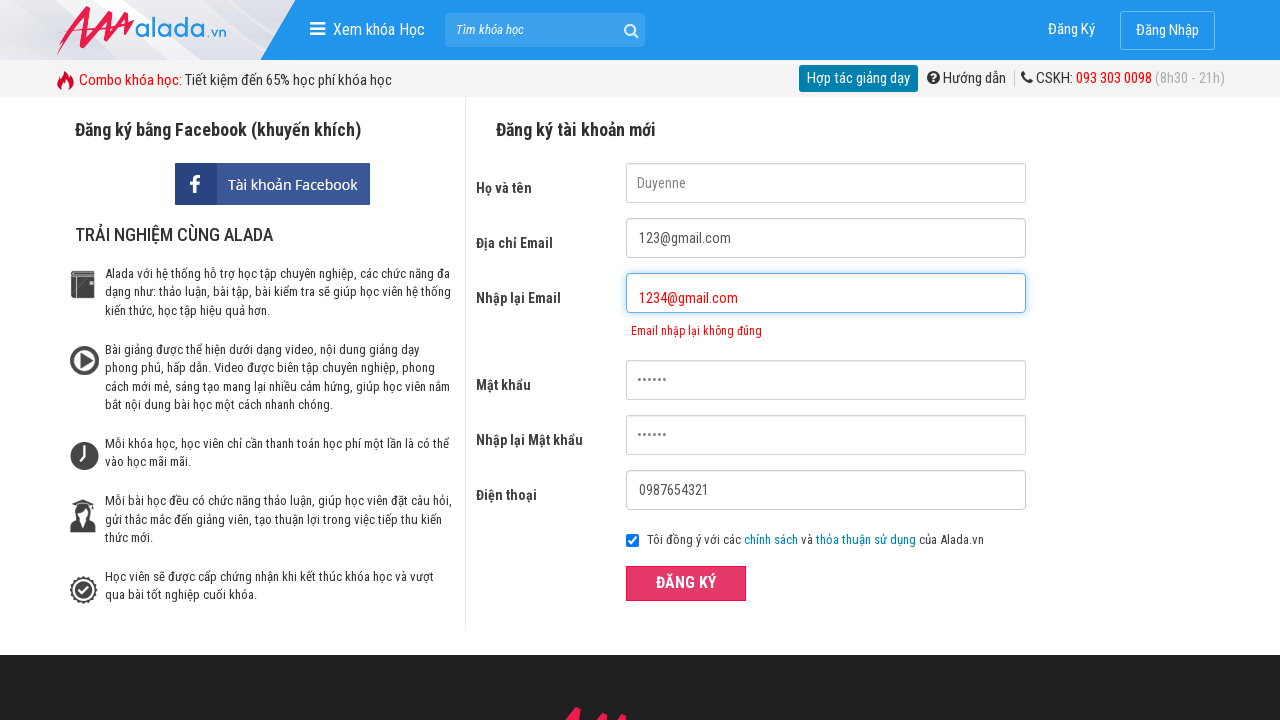

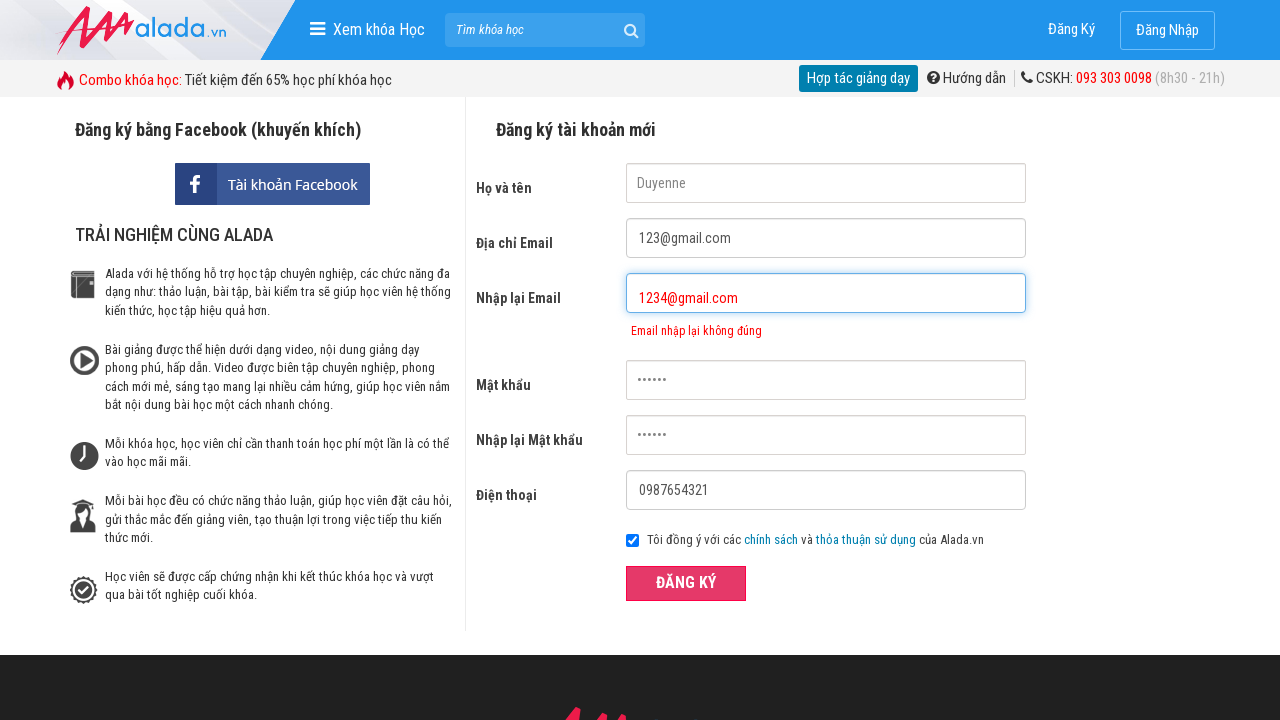